Tests dropdown selection functionality by selecting a birth date (year 2000, January, day 10) using different selection methods (by index, by value, and by visible text)

Starting URL: https://testcenter.techproeducation.com/index.php?page=dropdown

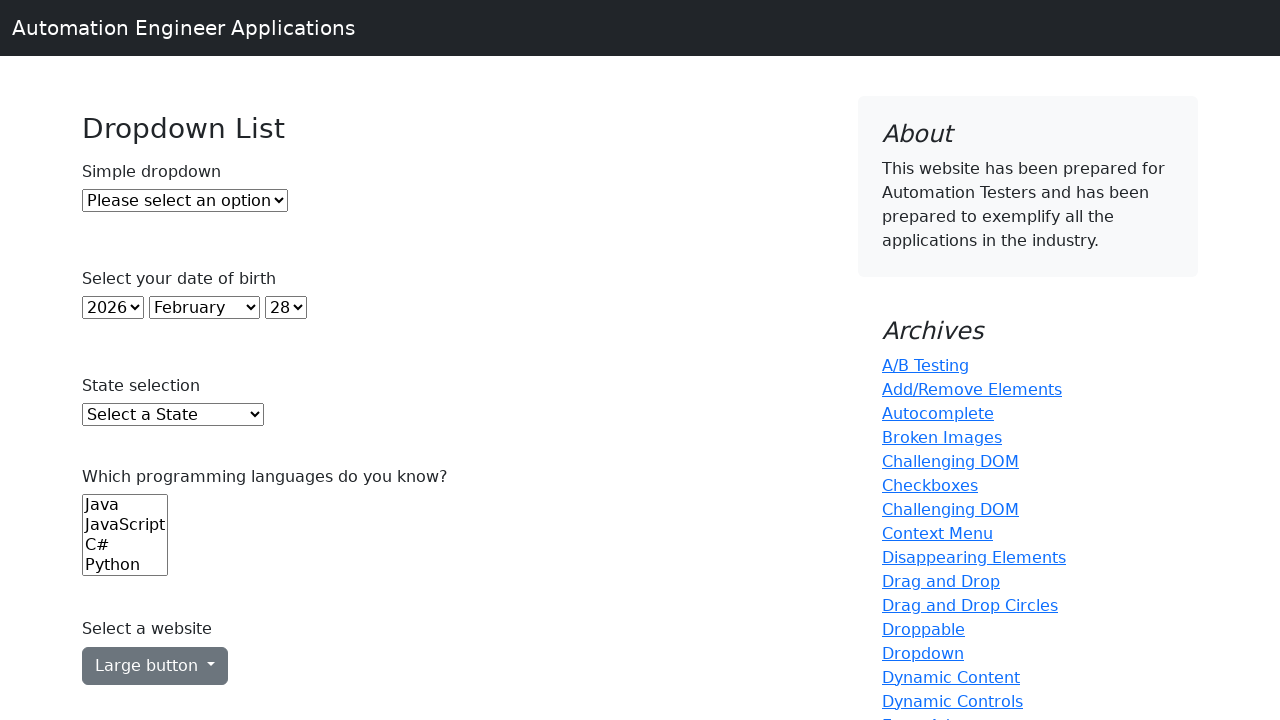

Selected year 2000 by index (22) from year dropdown on select#year
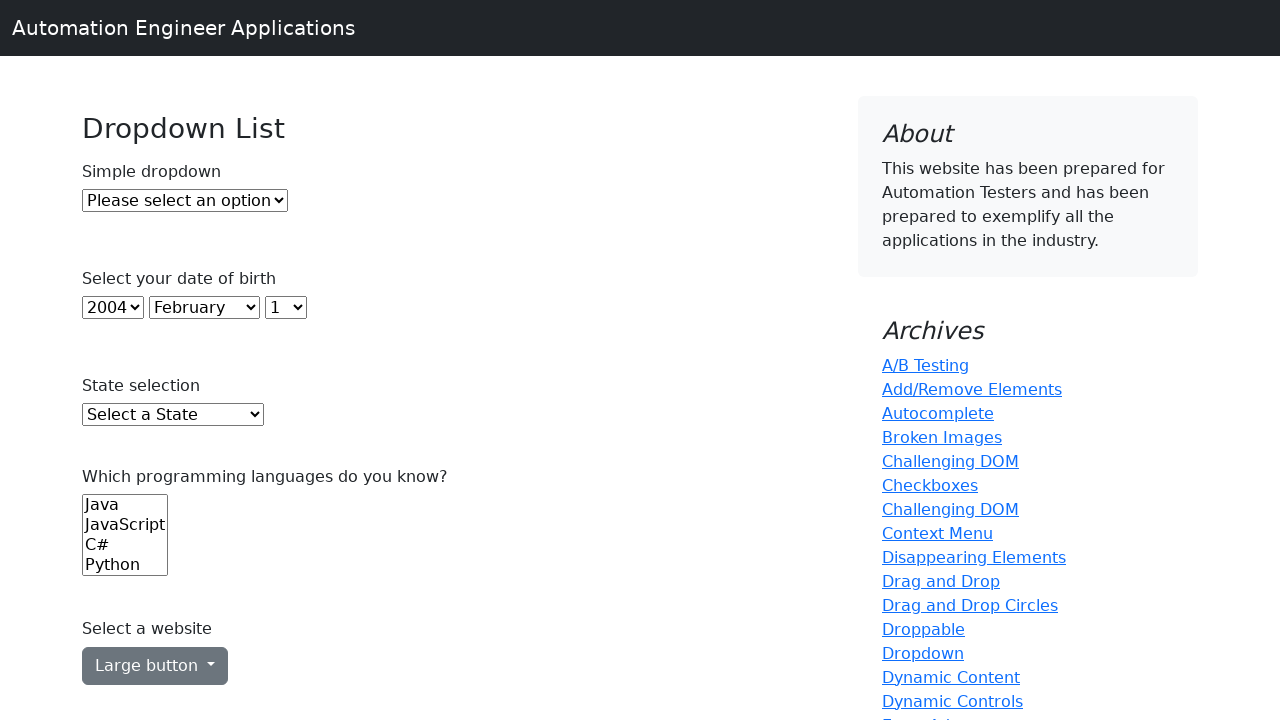

Selected January by value ('0') from month dropdown on select#month
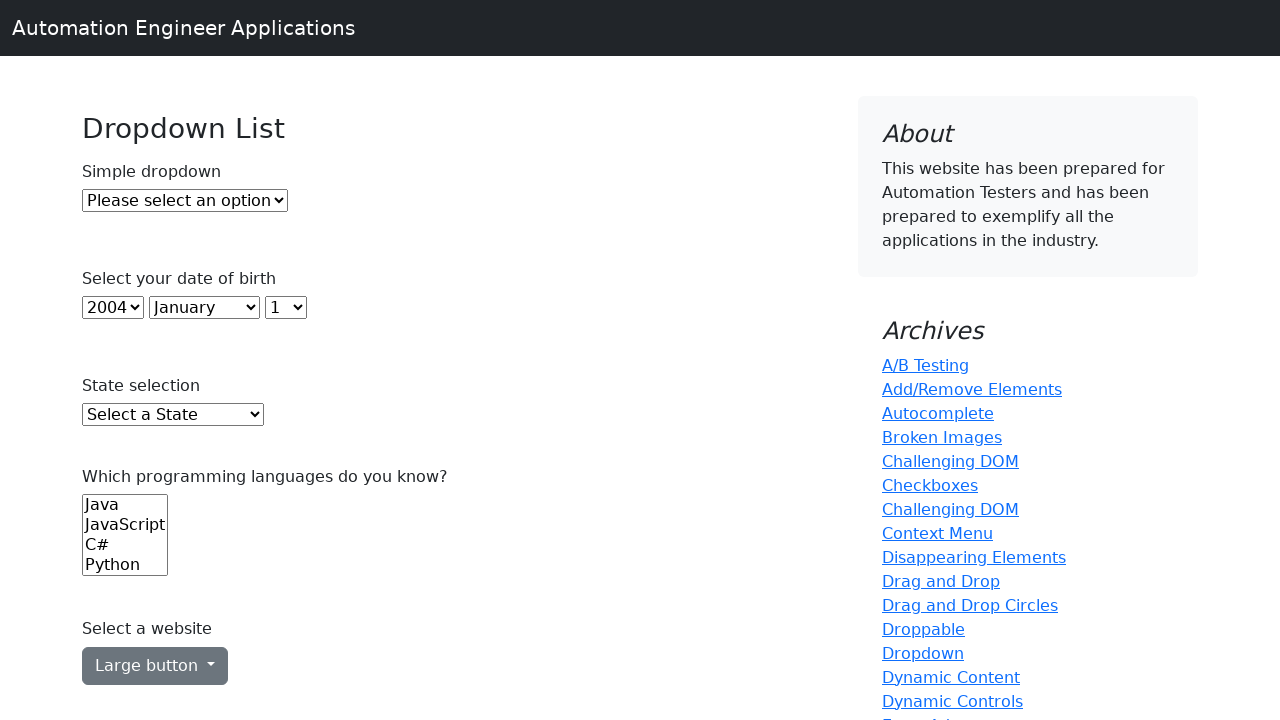

Selected day 10 by visible text from day dropdown on select#day
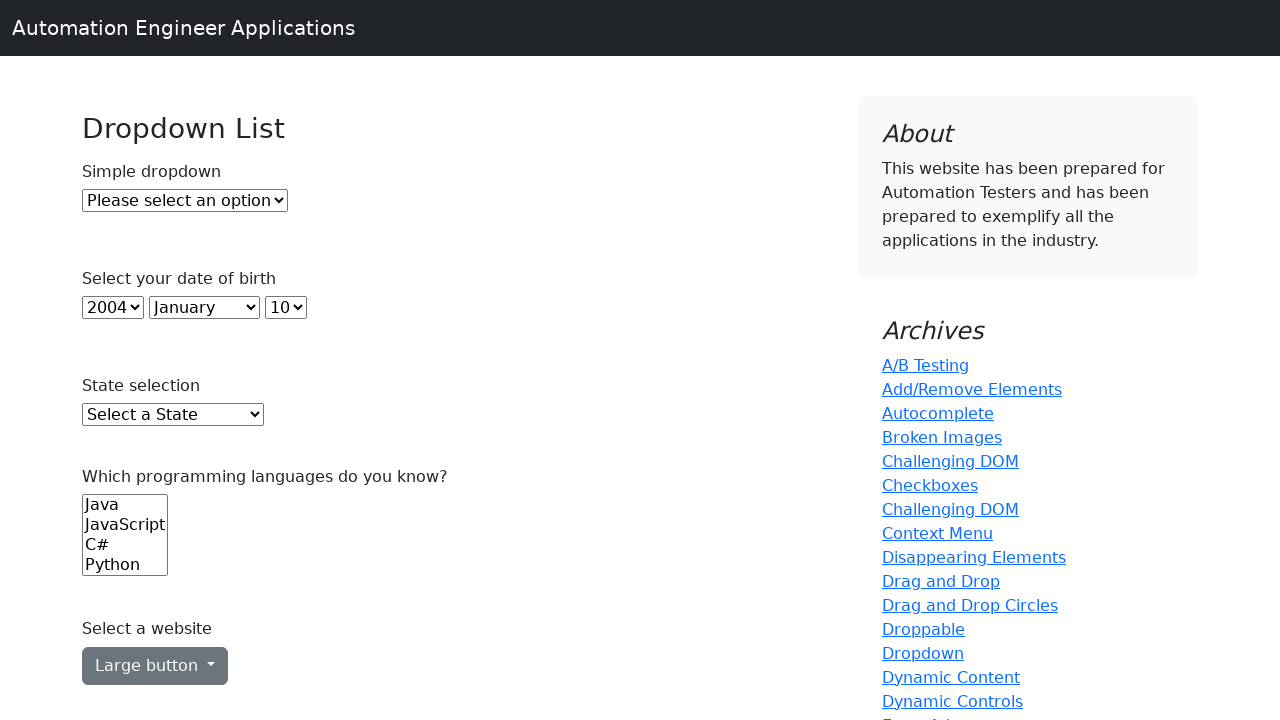

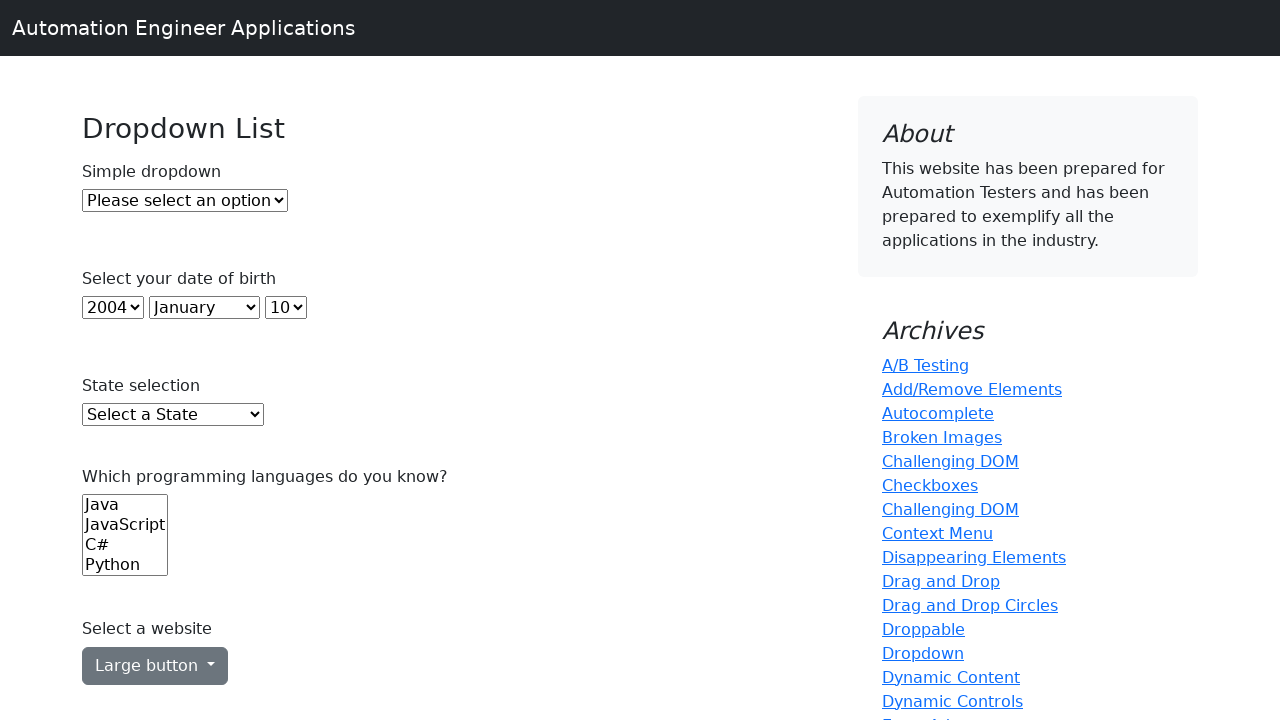